Tests dynamic loading functionality by clicking a start button and waiting for dynamically loaded text to appear

Starting URL: http://the-internet.herokuapp.com/dynamic_loading/2

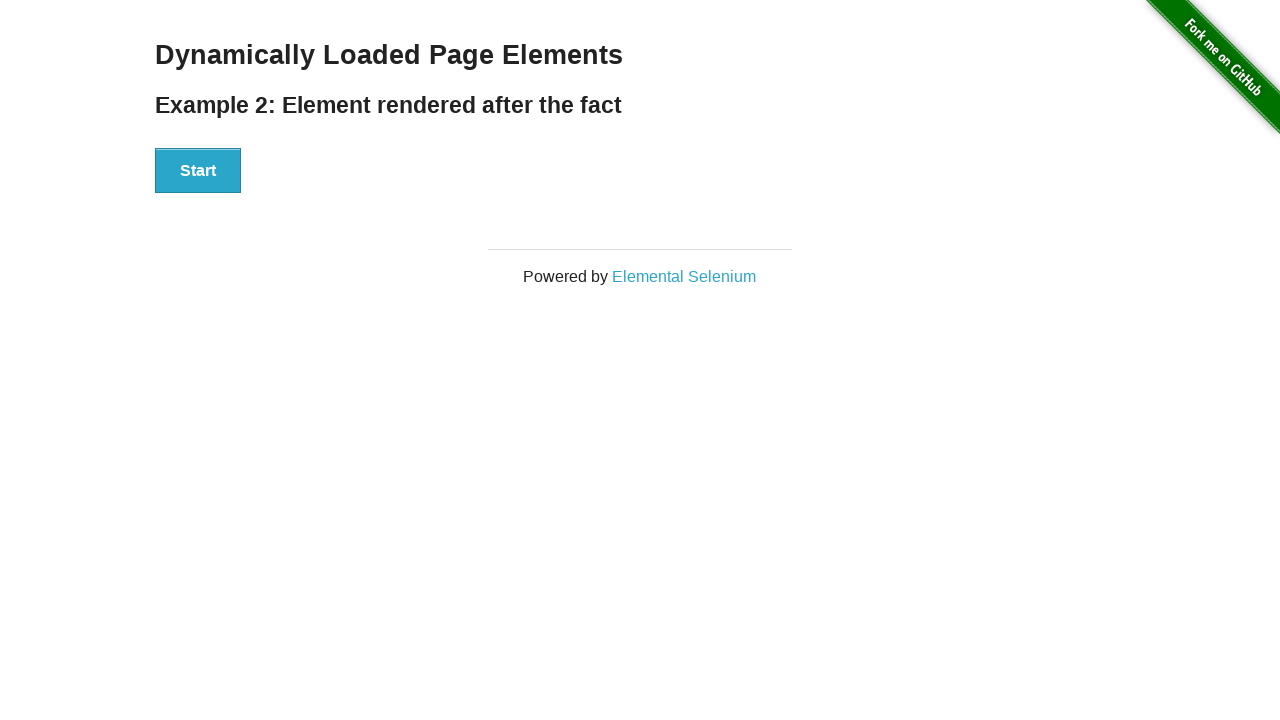

Navigated to dynamic loading page
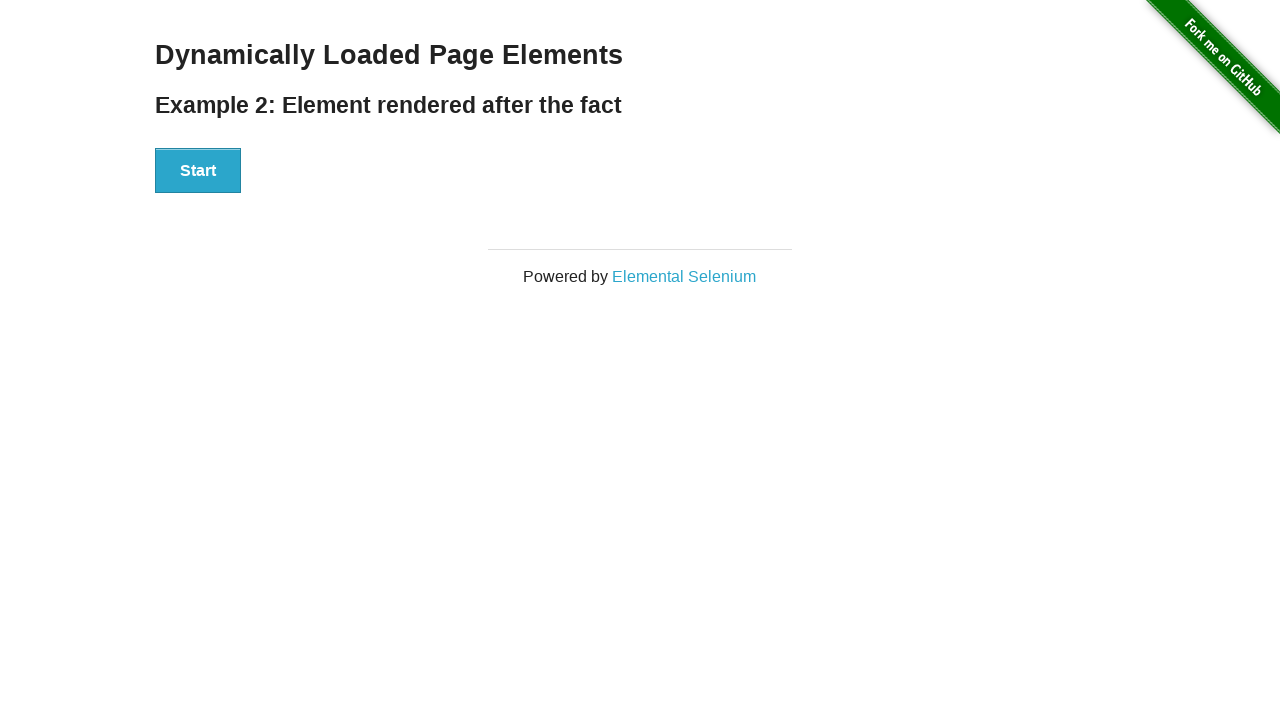

Clicked start button to trigger dynamic loading at (198, 171) on #start>button
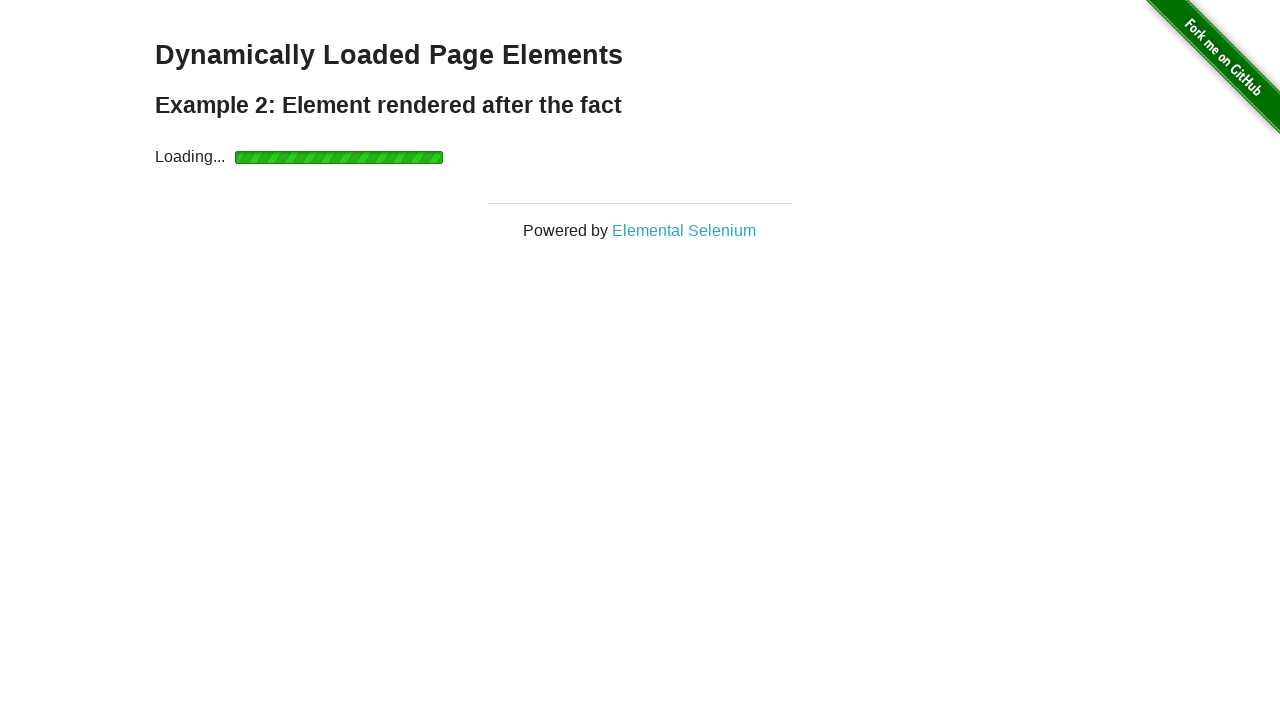

Dynamically loaded text element appeared
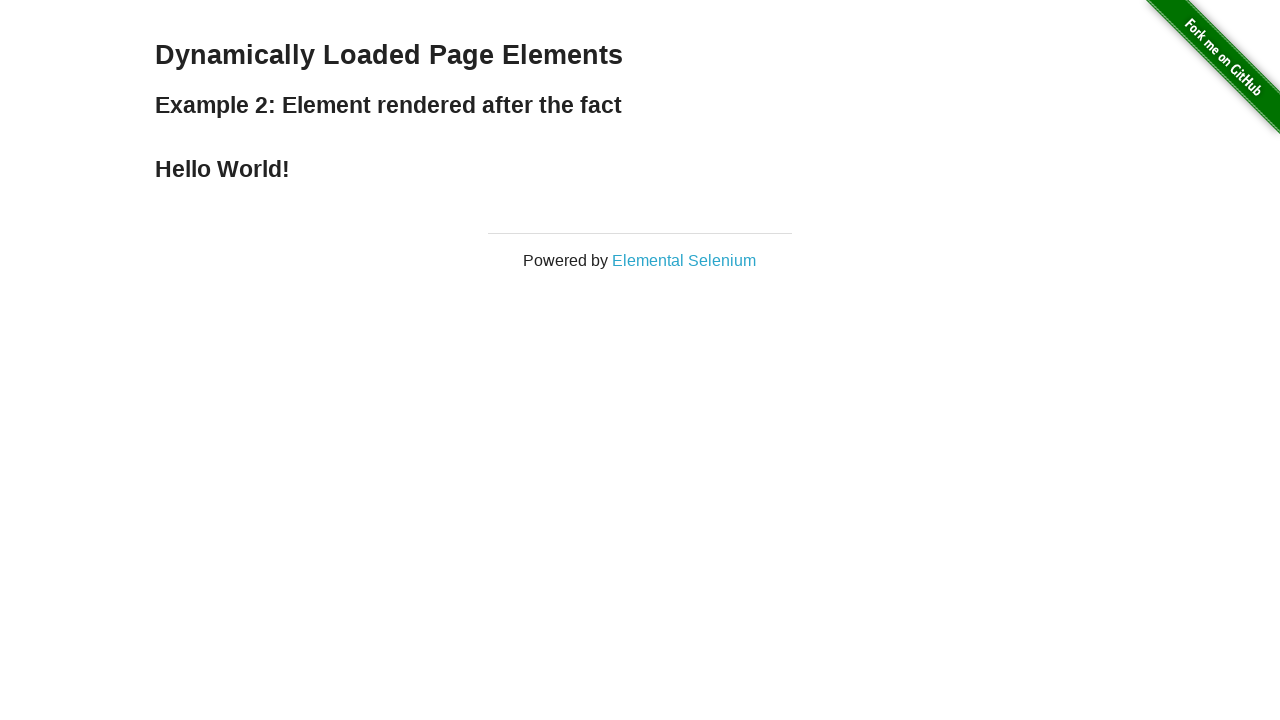

Retrieved text content from dynamically loaded element
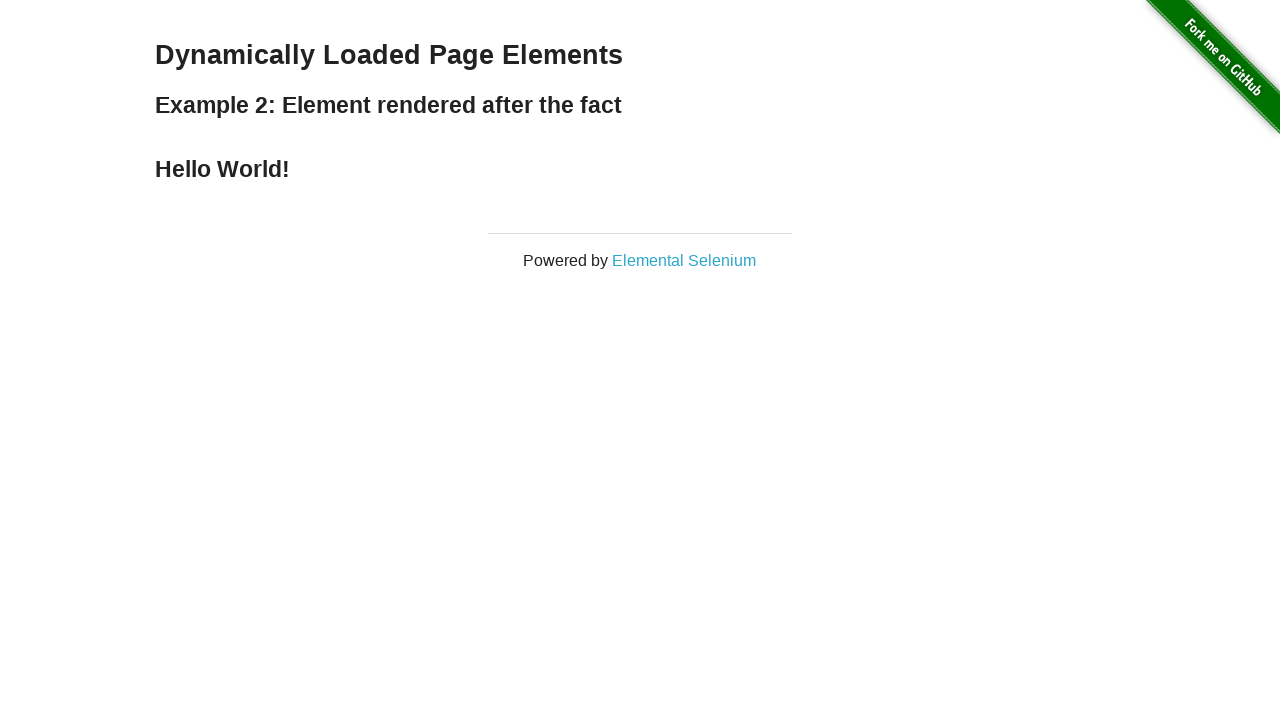

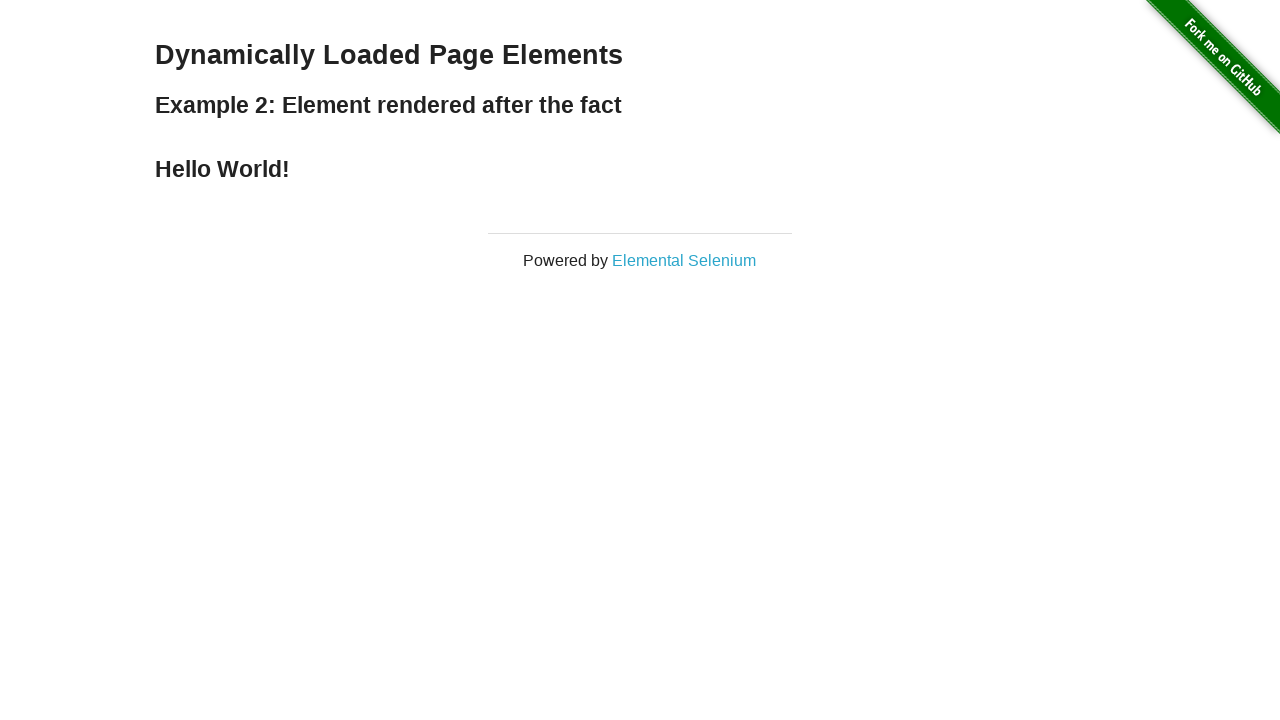